Tests right-click (context click) functionality by performing a right-click on an element to open a context menu, then locating and reading the "Copy" option text from the menu.

Starting URL: http://swisnl.github.io/jQuery-contextMenu/demo.html

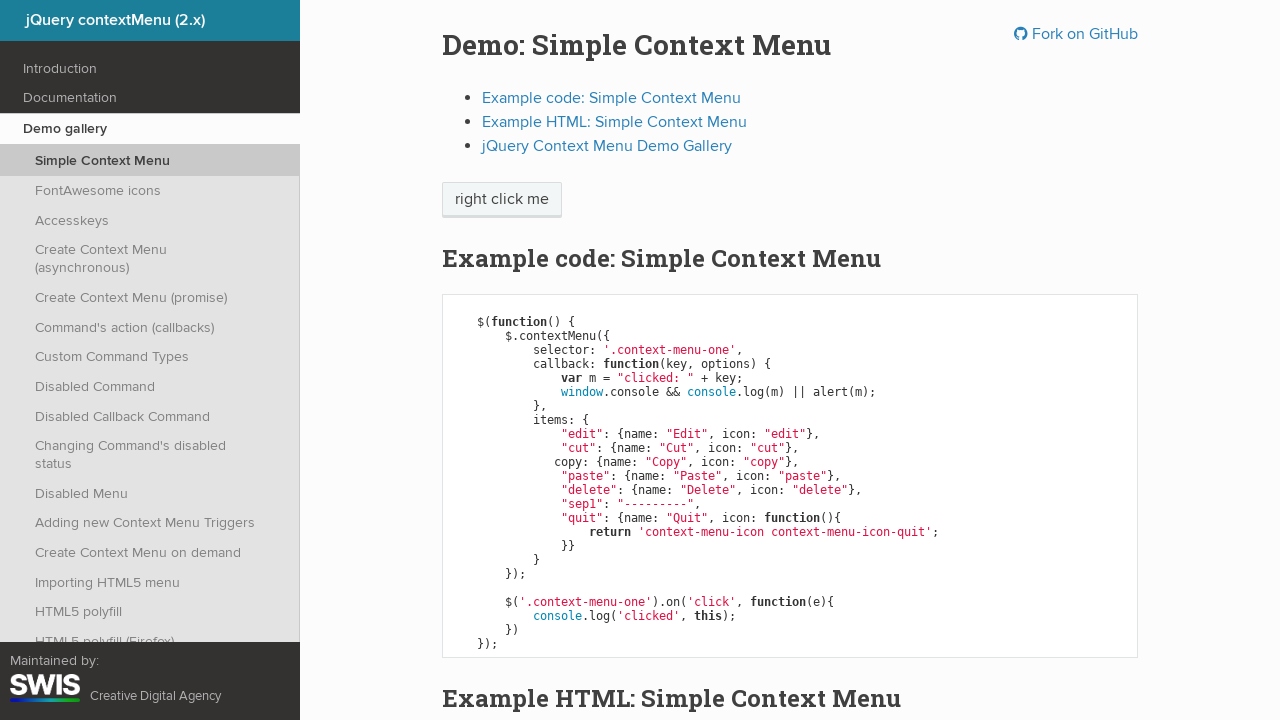

Waited for context menu target element to be present
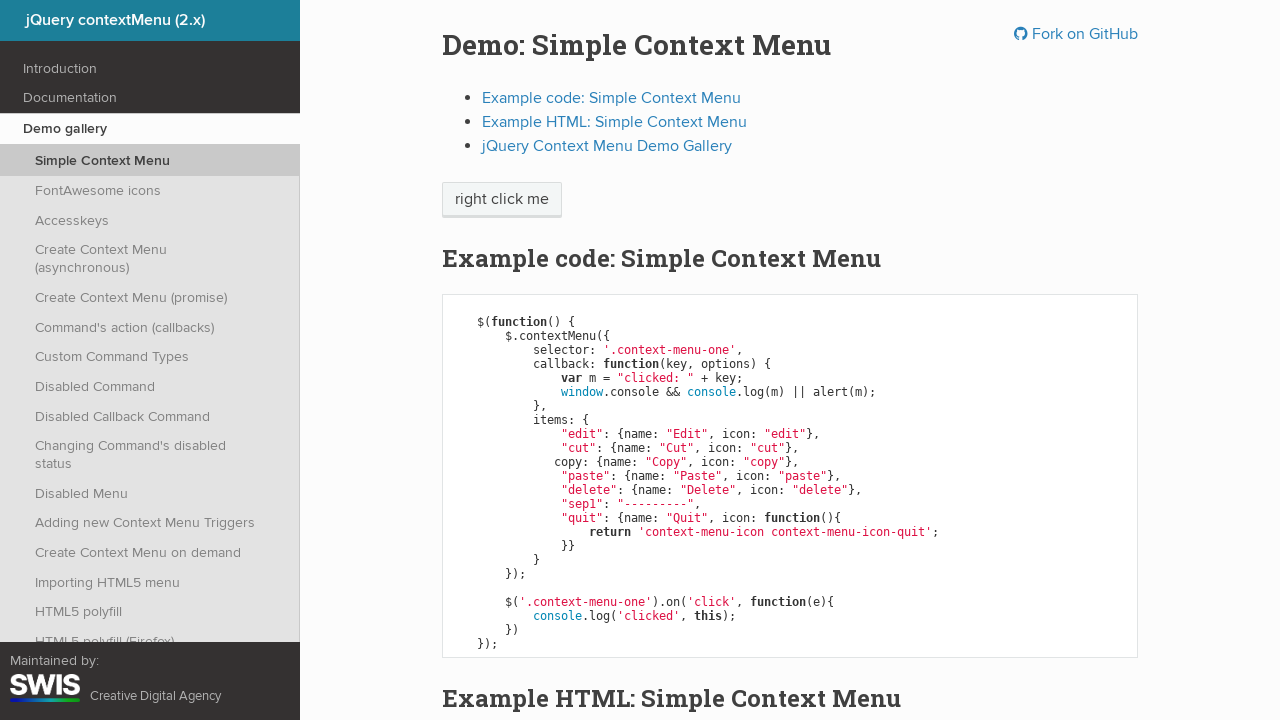

Right-clicked on the context menu target element at (502, 200) on .context-menu-one
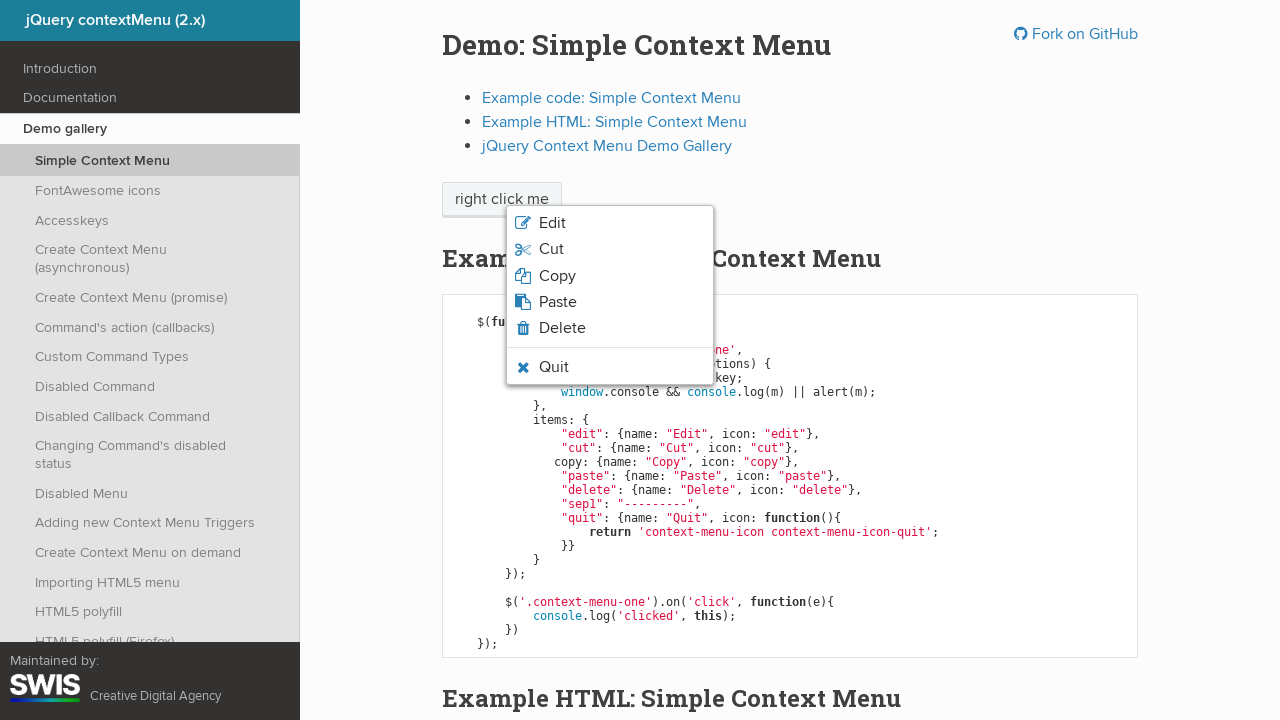

Context menu appeared and Copy option element was located
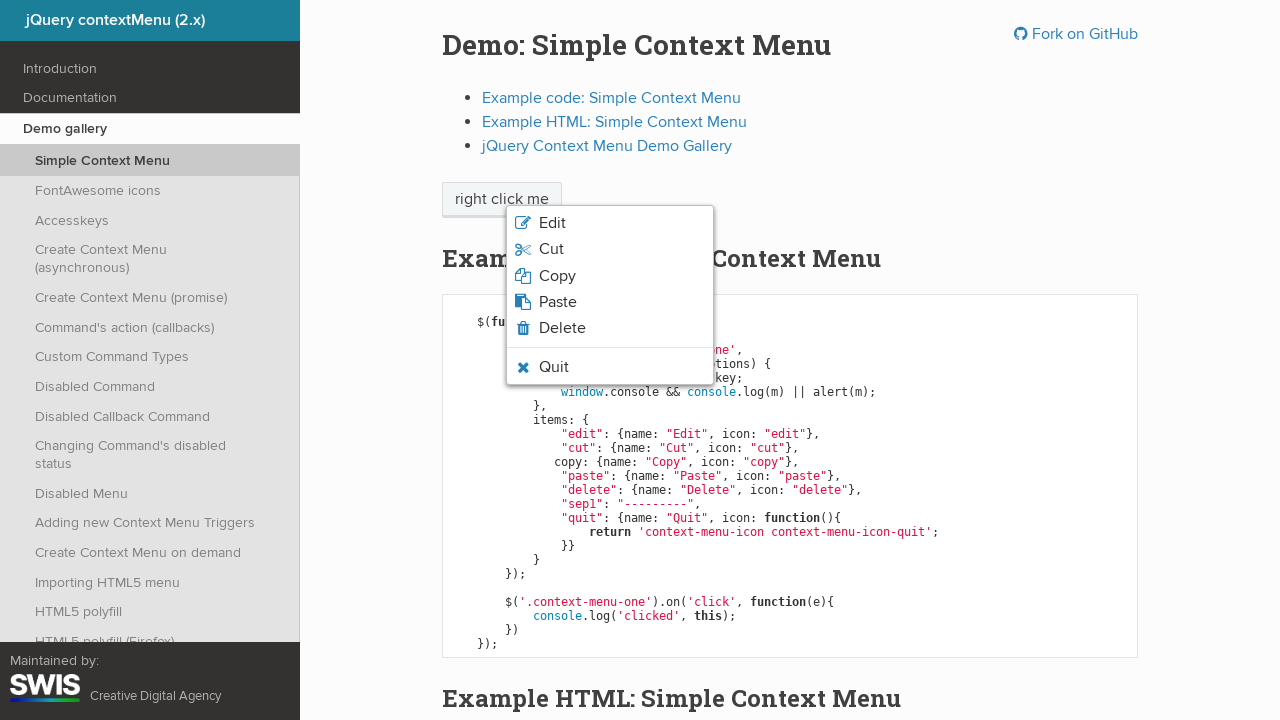

Retrieved Copy option text: 'Copy'
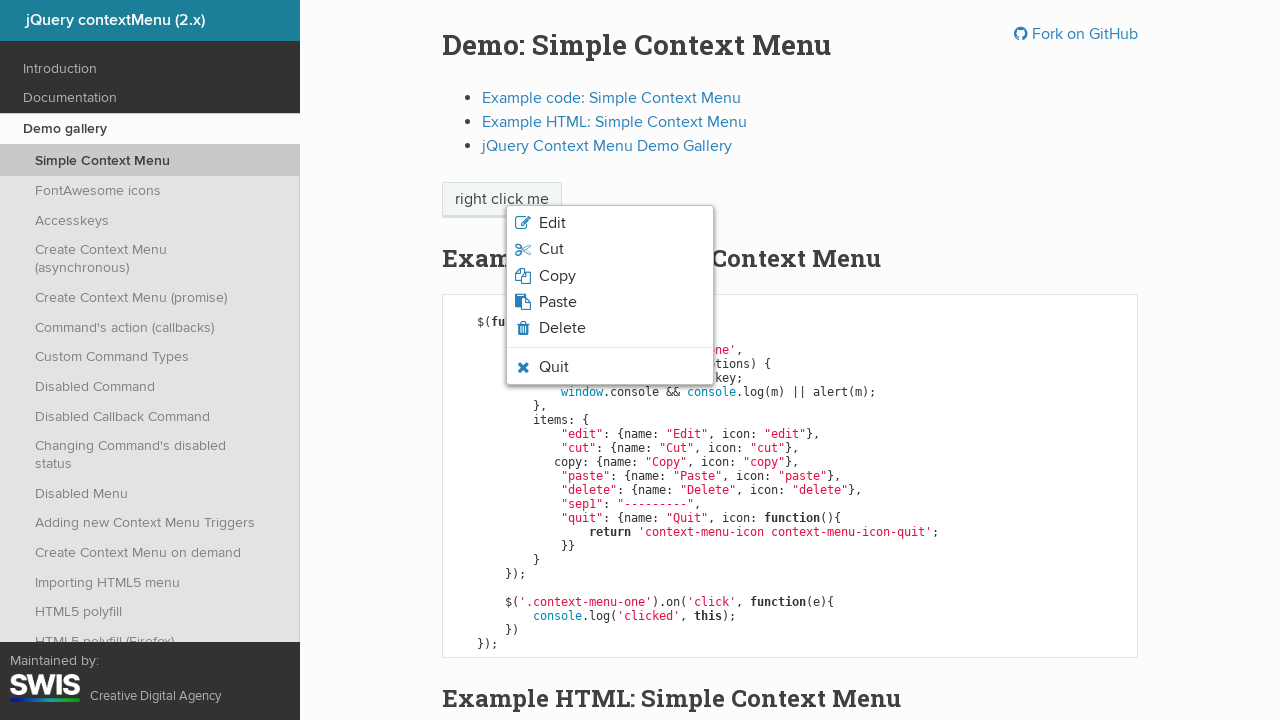

Printed Copy option text to console
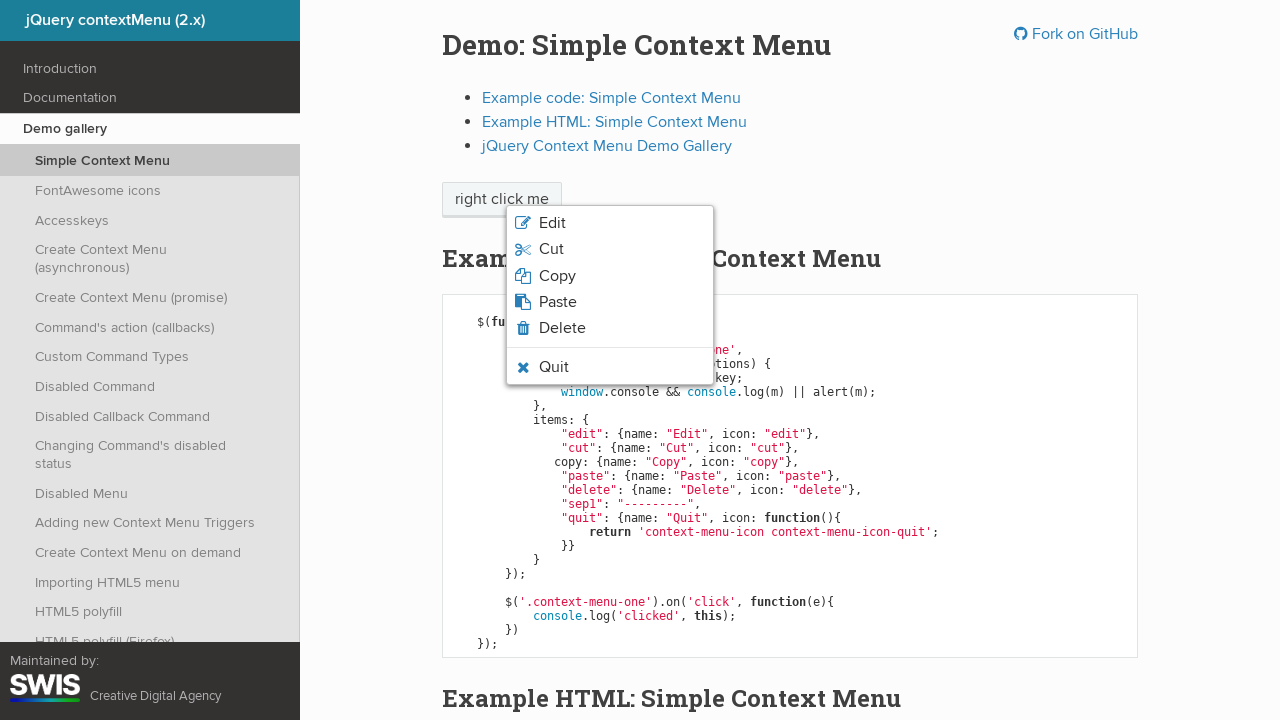

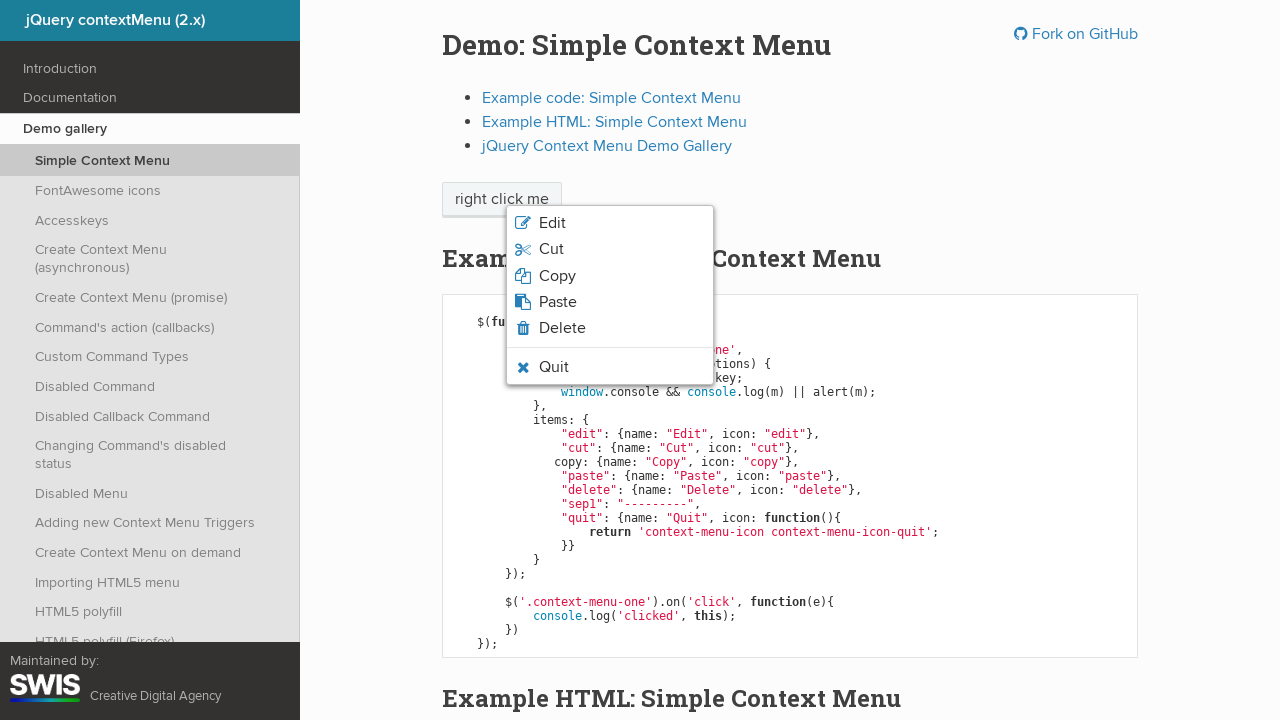